Tests checkbox selection state changes on a web elements demo page

Starting URL: https://admlucid.com/Home/WebElements

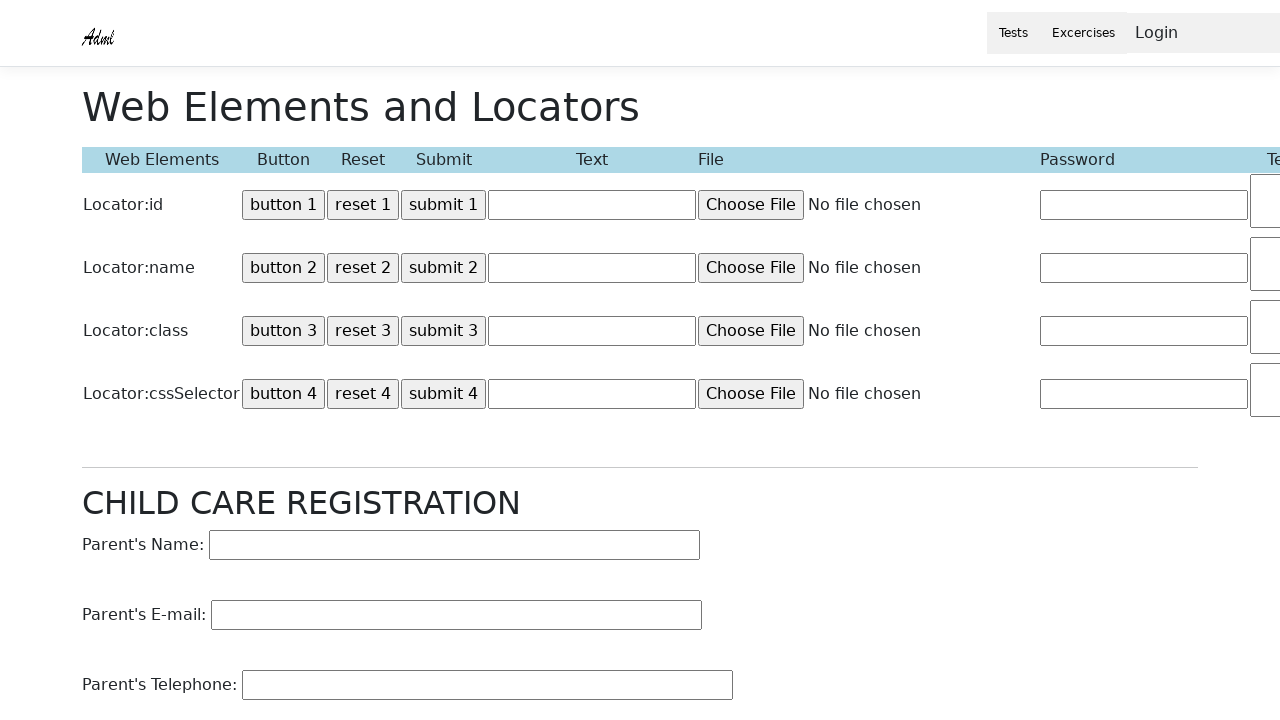

Located checkbox element with id 'Checkbox1'
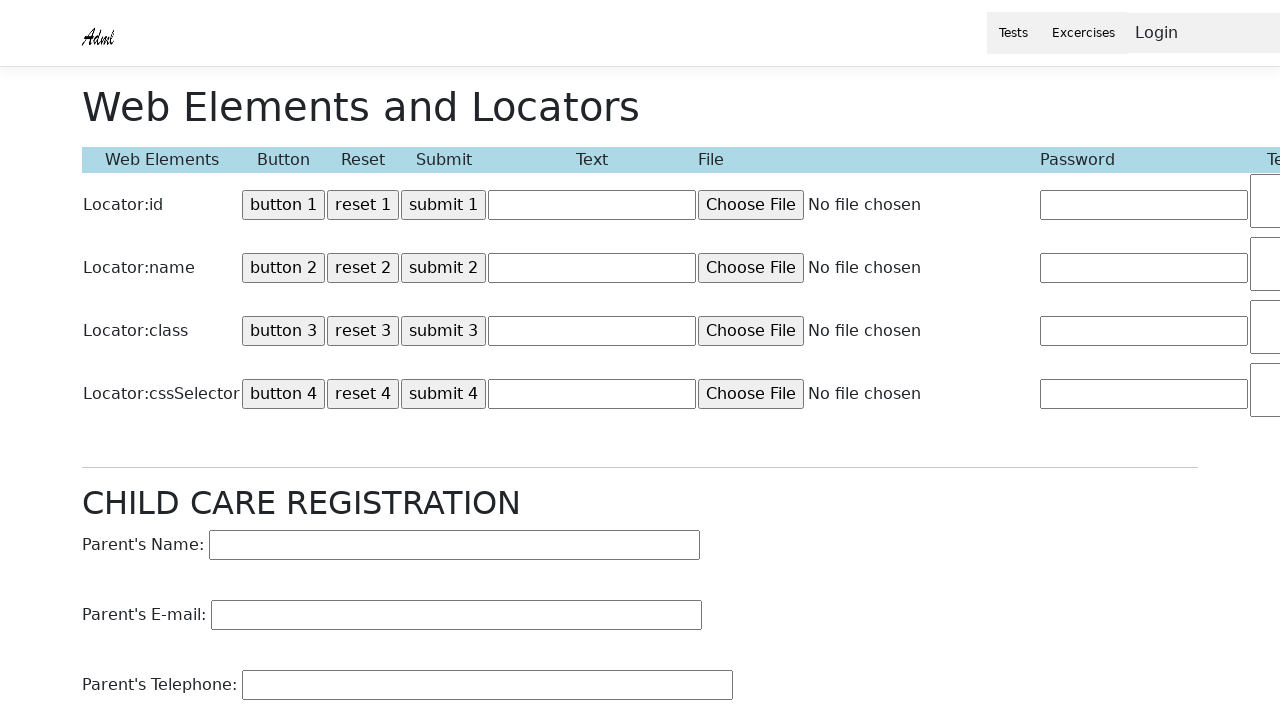

Verified checkbox is initially unchecked
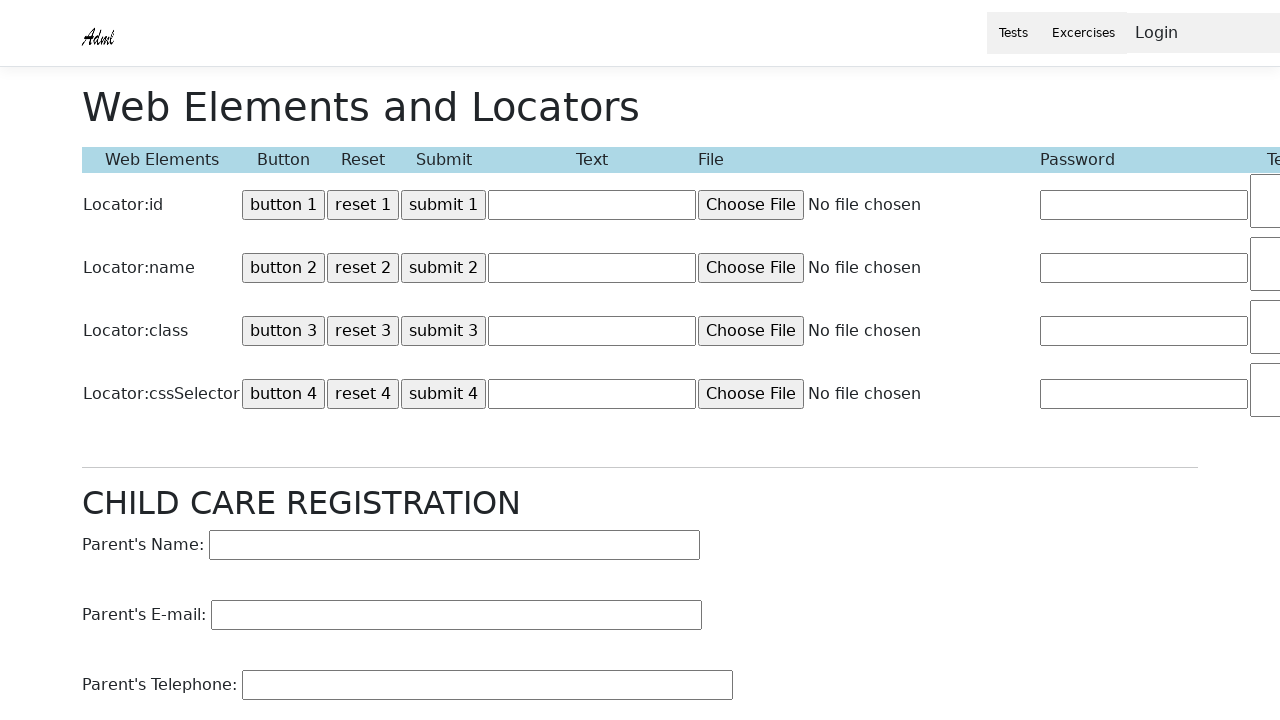

Clicked checkbox to select it at (1160, 203) on #Checkbox1
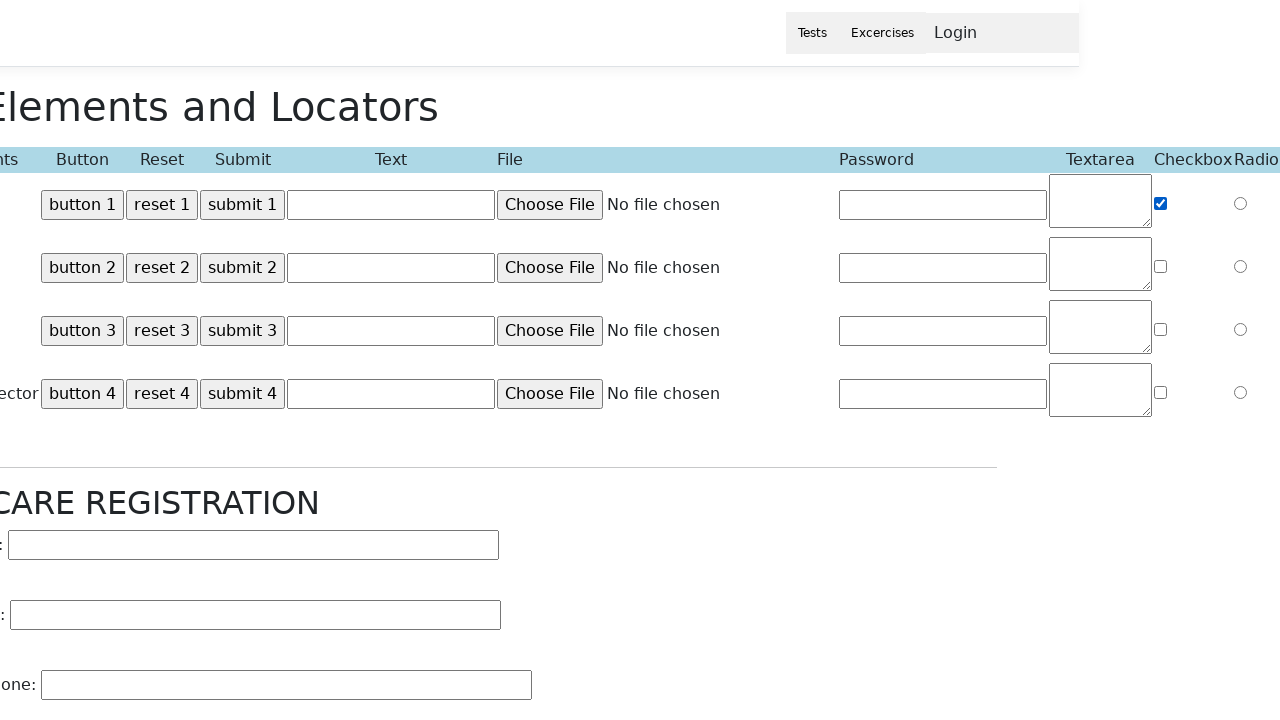

Verified checkbox is now selected
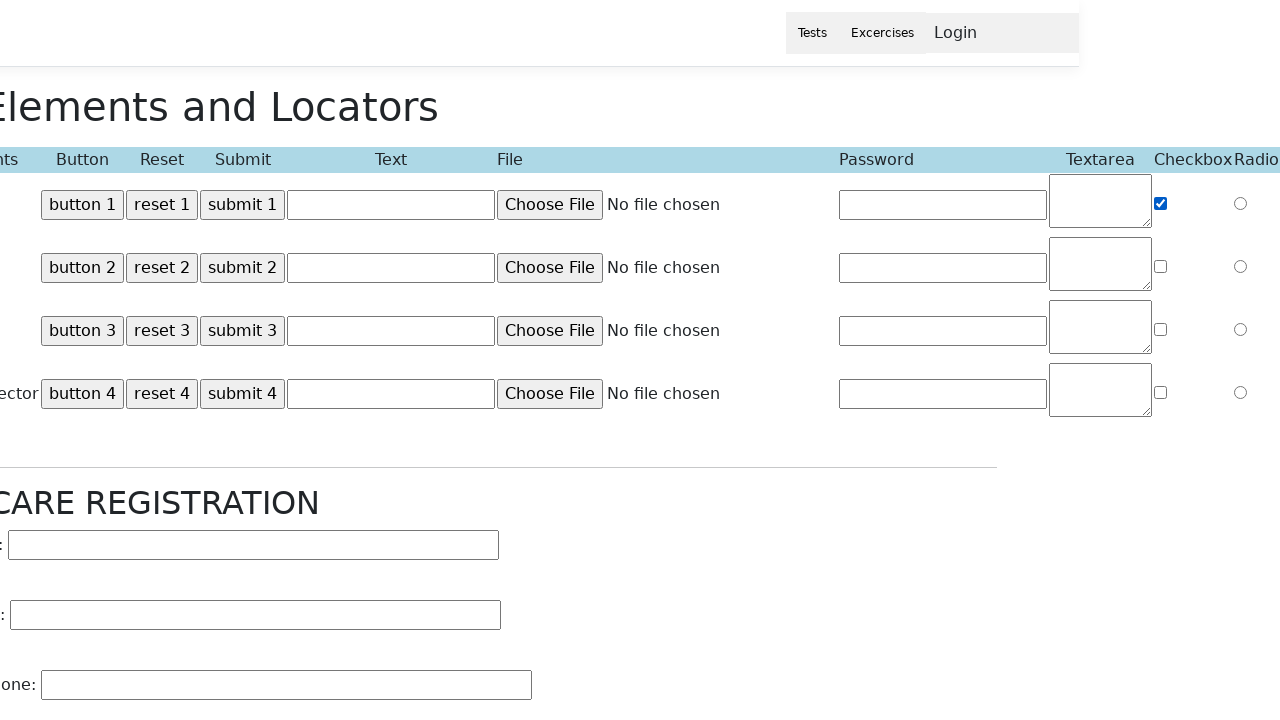

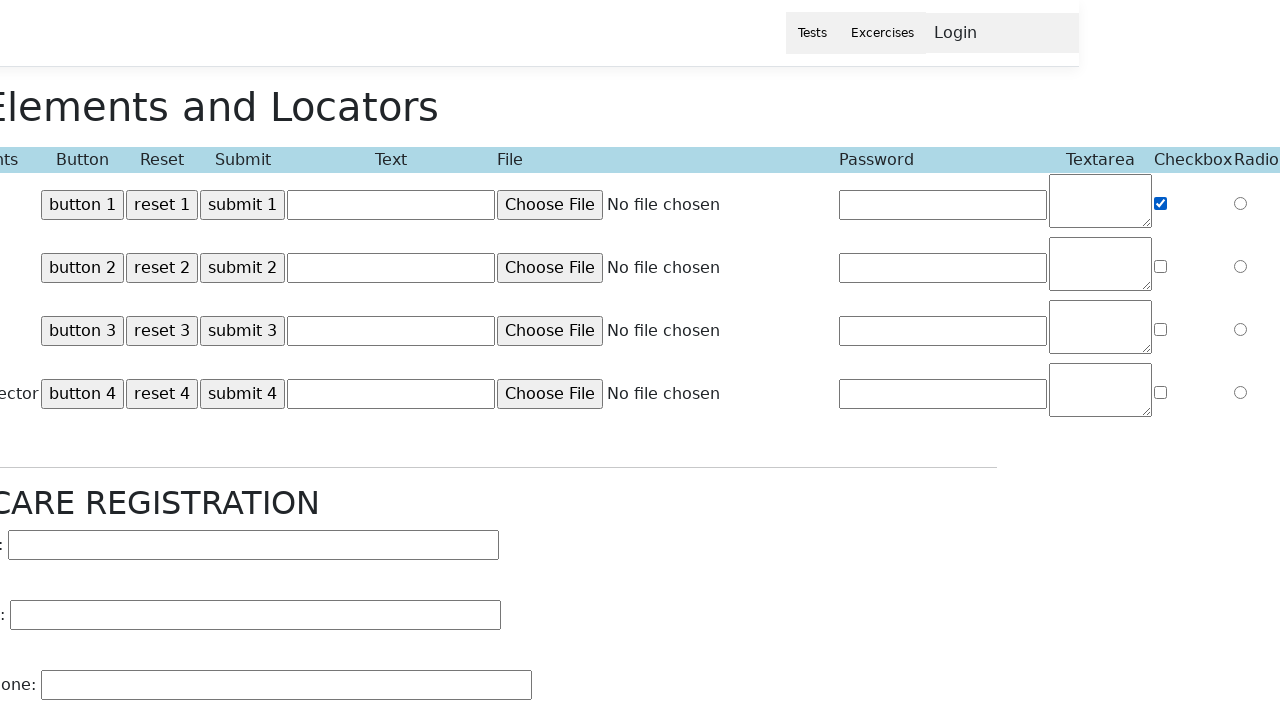